Tests that the TV amenity icon displays the correct tooltip when hovered over on the rooms page

Starting URL: https://ancabota09.wixsite.com/intern

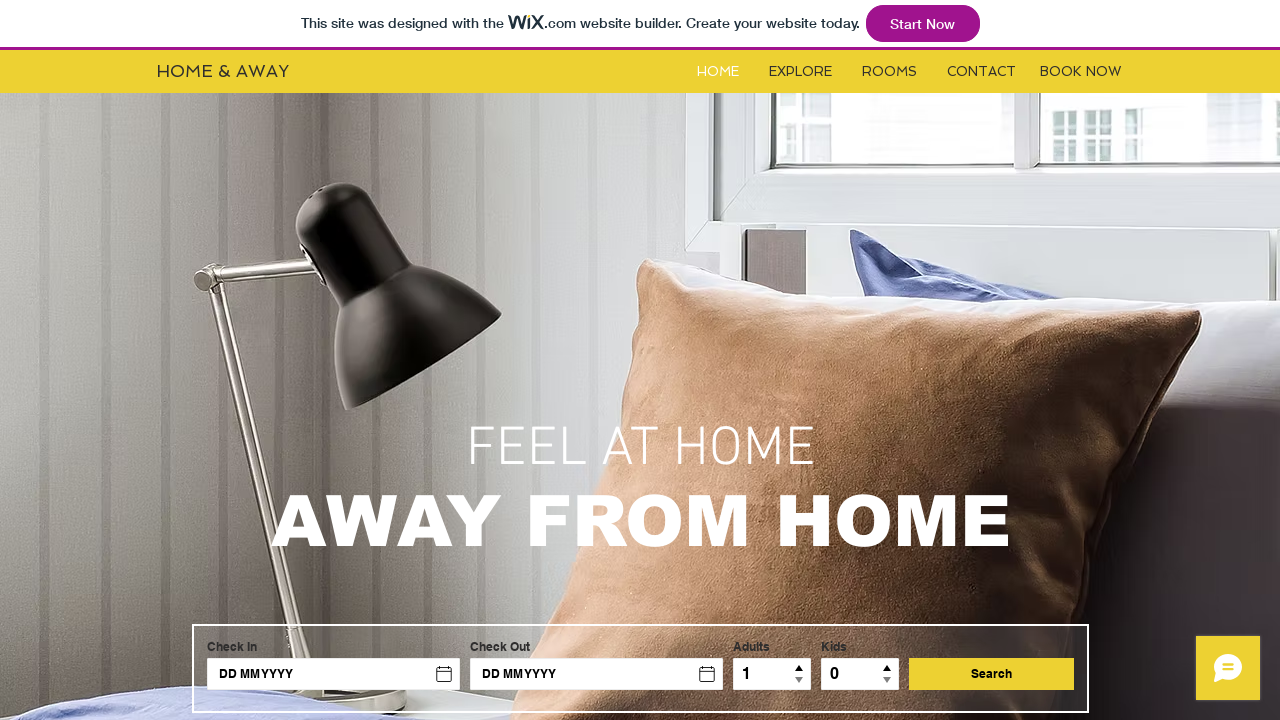

Clicked on Rooms button at (890, 72) on #i6kl732v2label
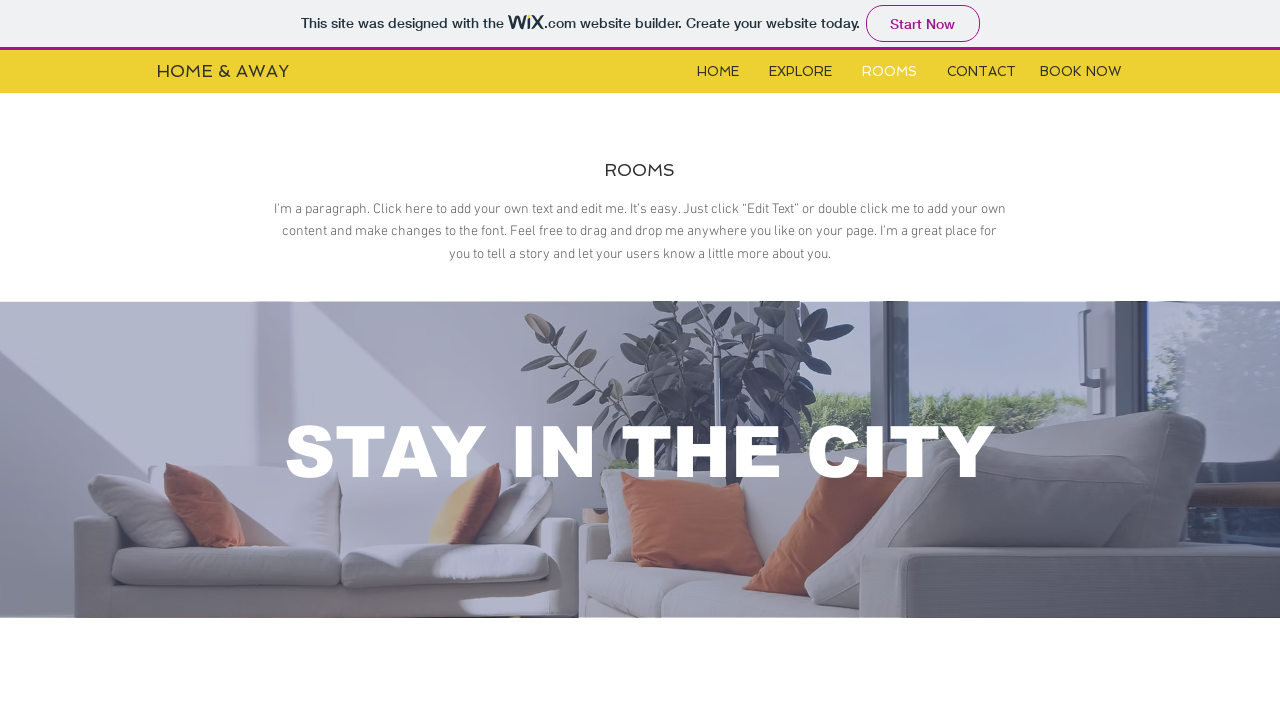

Waited for iframe selector to be available
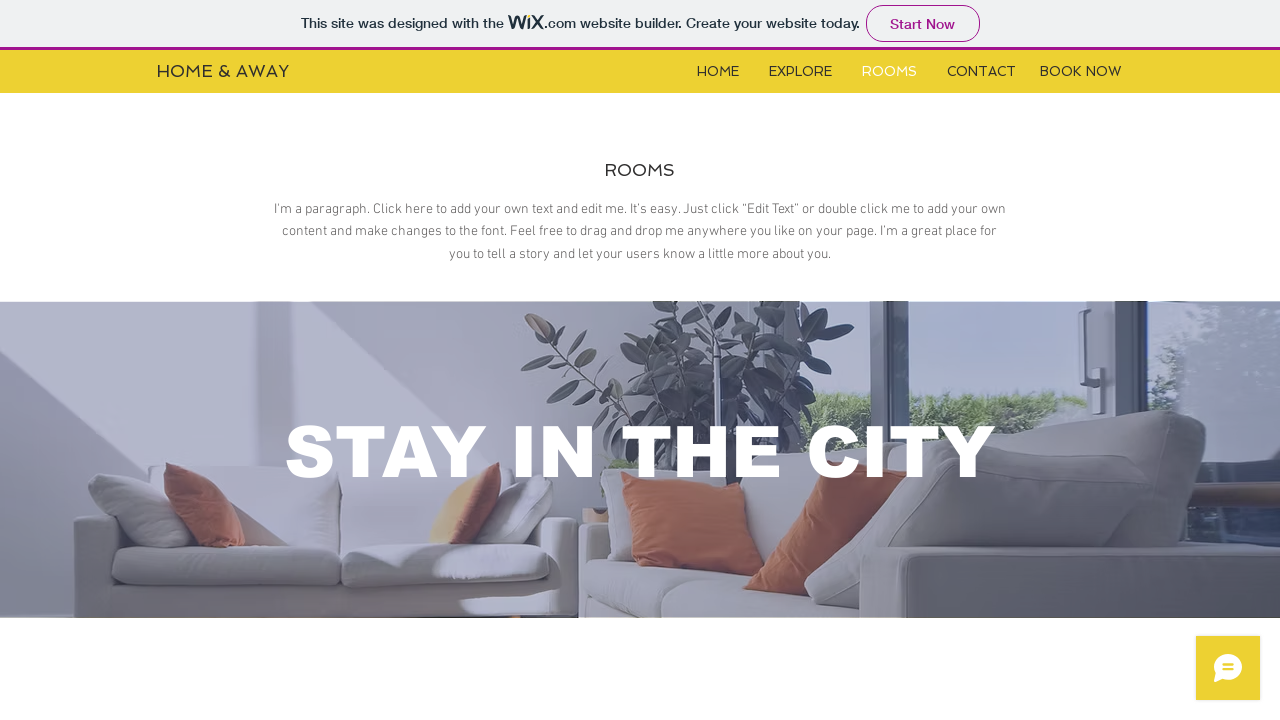

Switched to iframe content frame
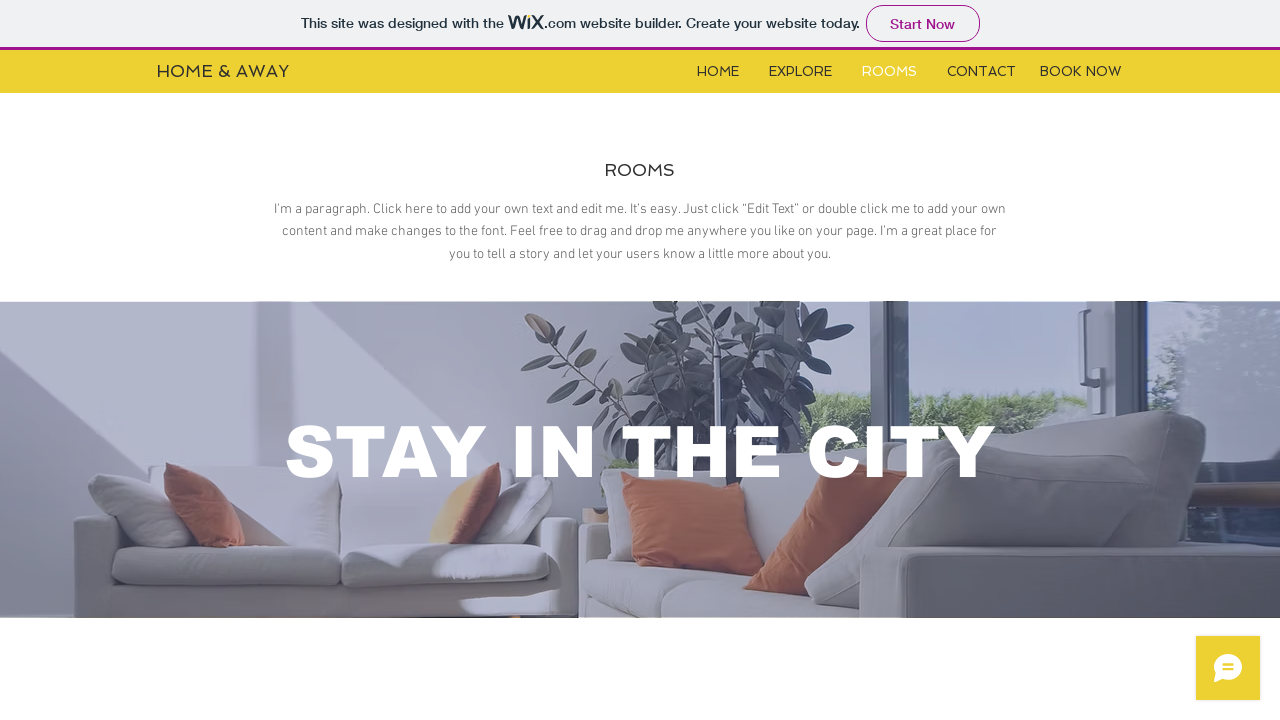

Waited for TV amenity element to load
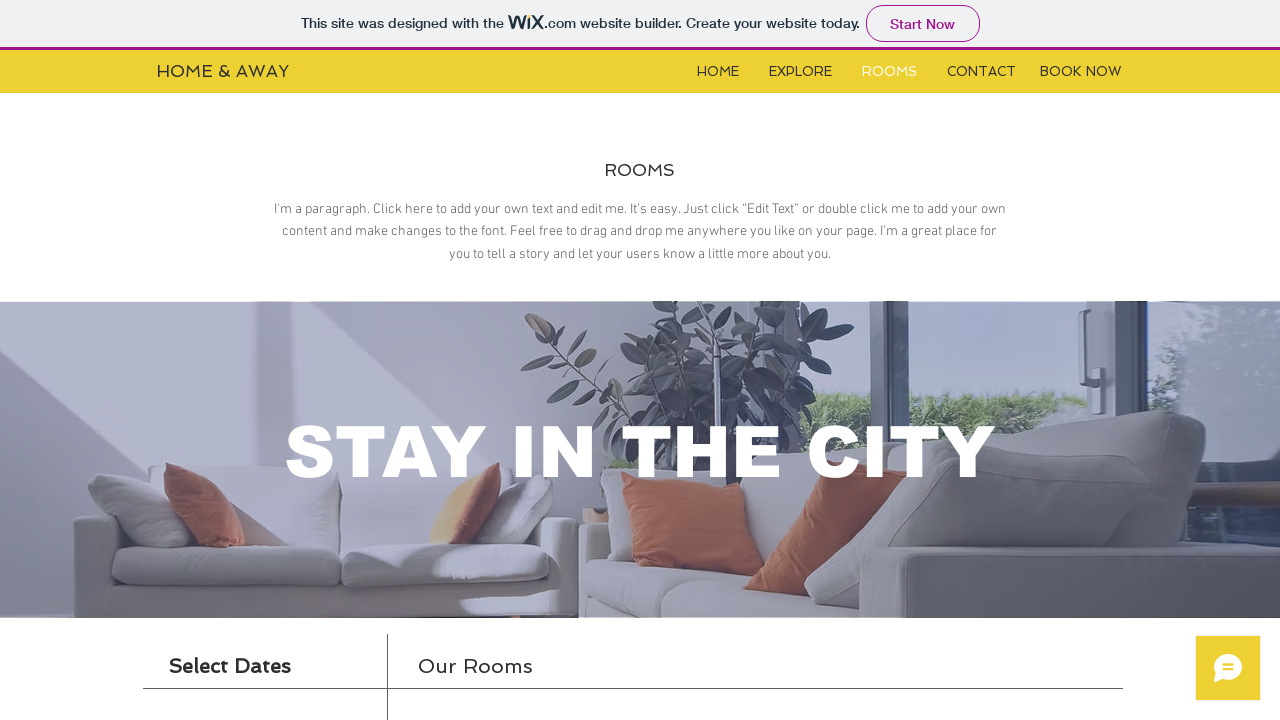

Scrolled TV amenity element into view
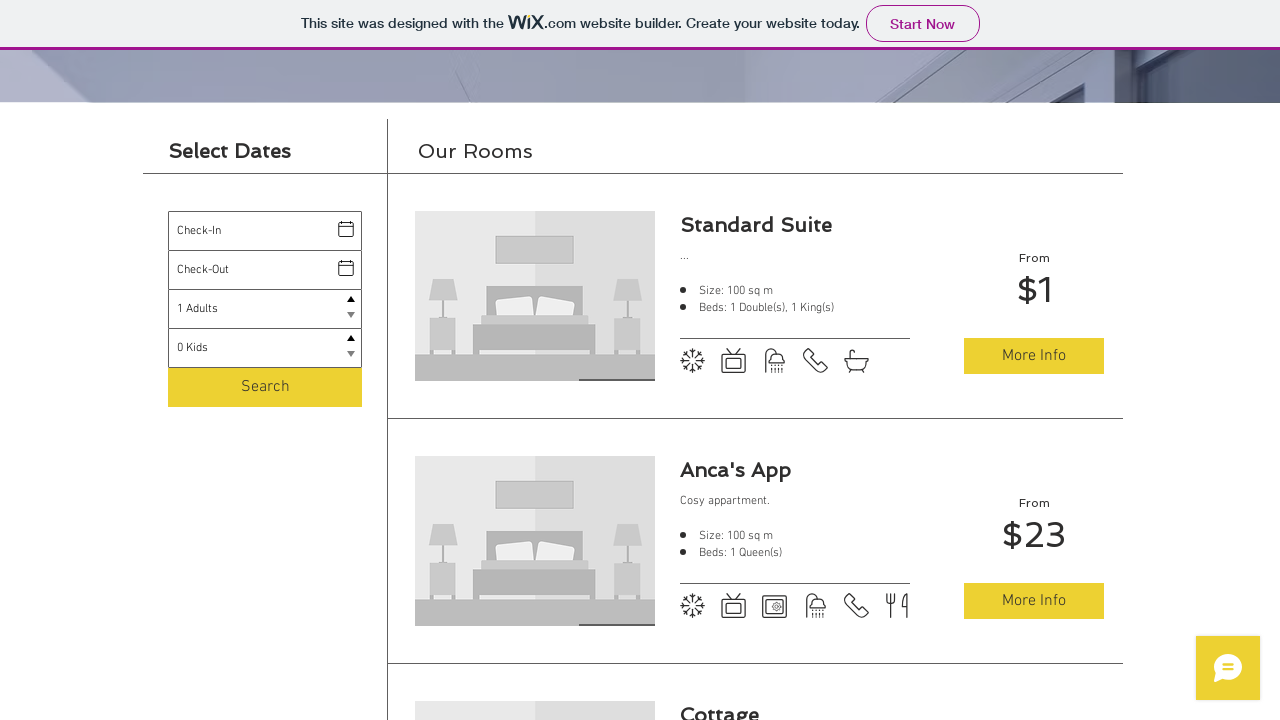

Hovered over TV amenity icon to trigger tooltip
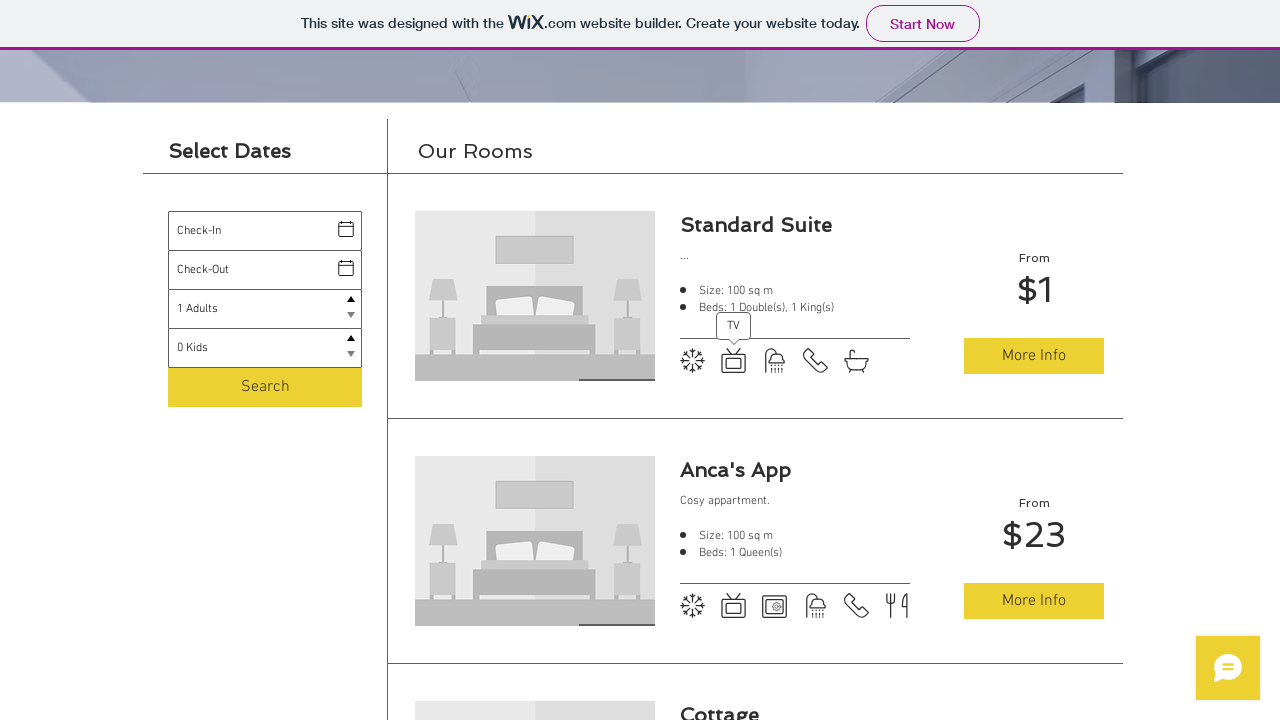

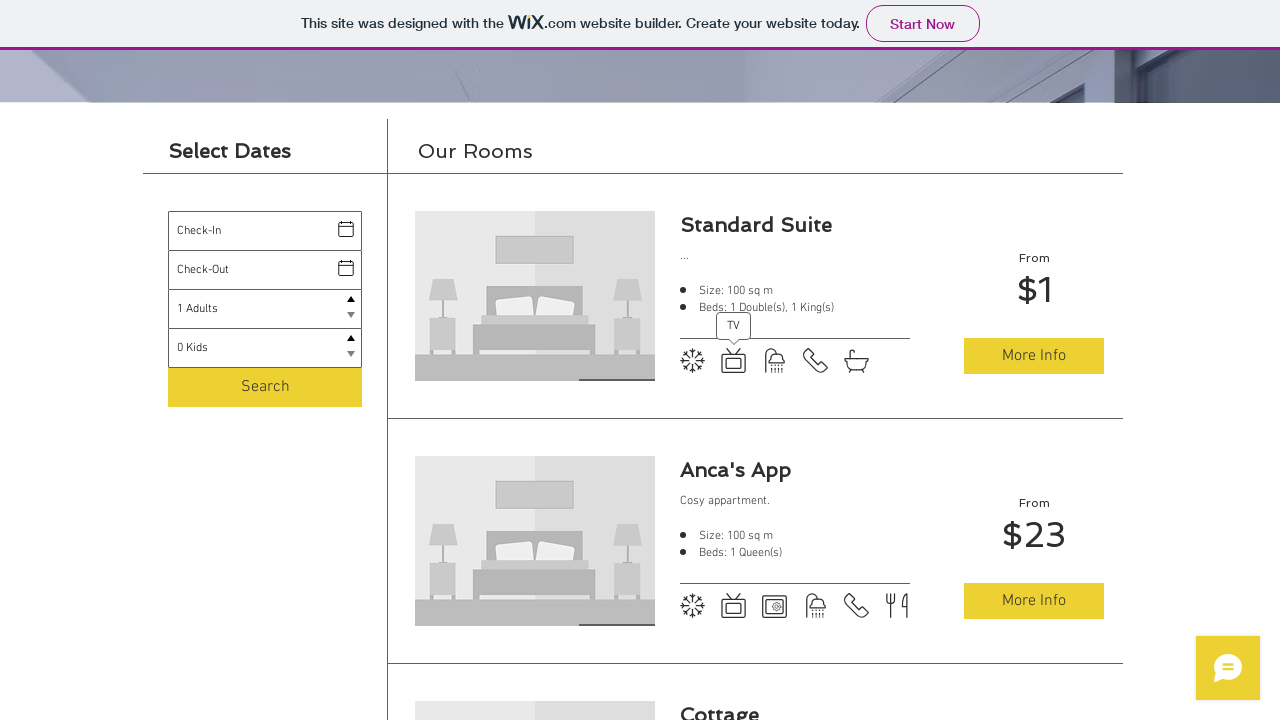